Tests the timing of dynamic button appearances by measuring when they become enabled or visible

Starting URL: https://demoqa.com/dynamic-properties

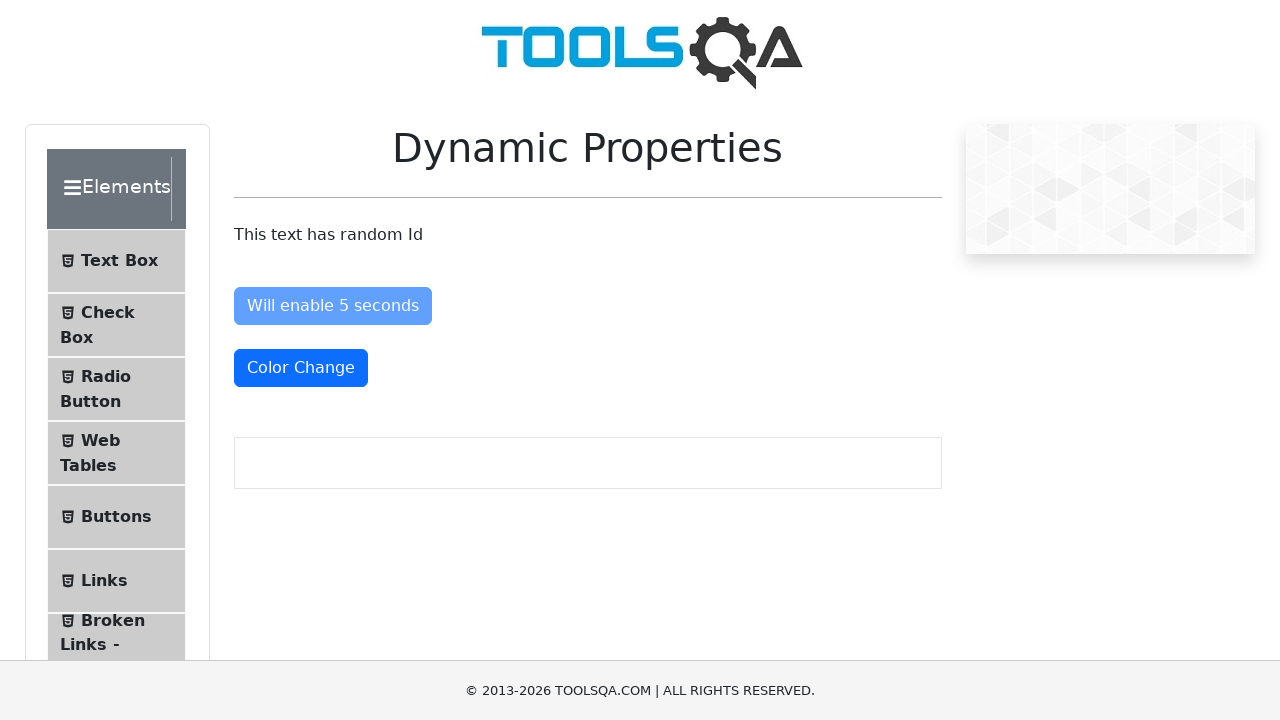

Waited for #enableAfter button to become enabled (6s timeout)
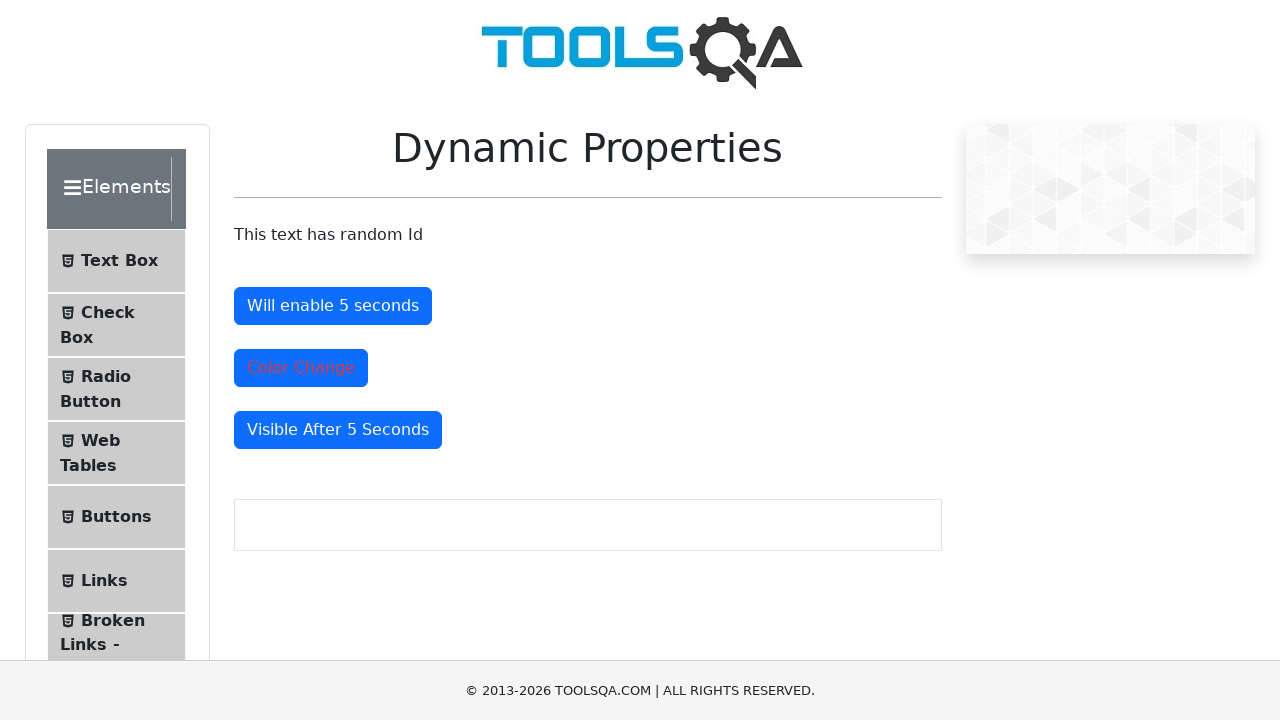

Reloaded page to reset dynamic properties
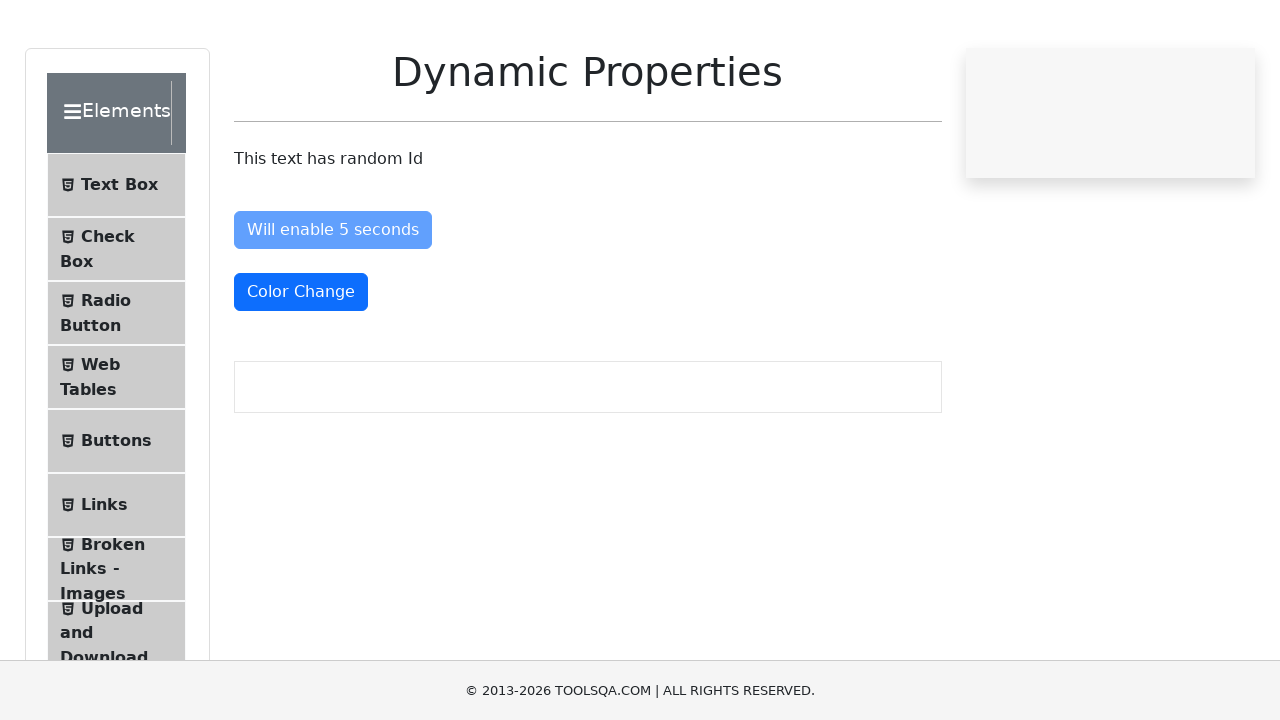

Waited for #visibleAfter button to become visible (6s timeout)
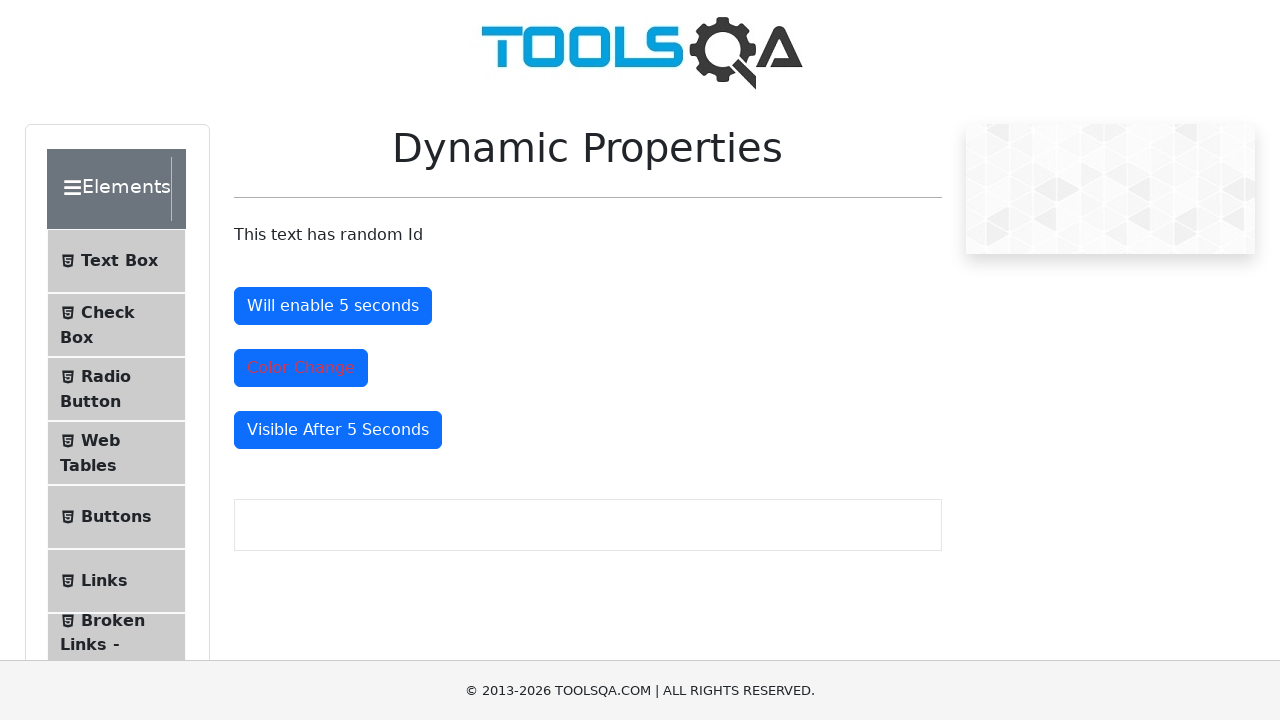

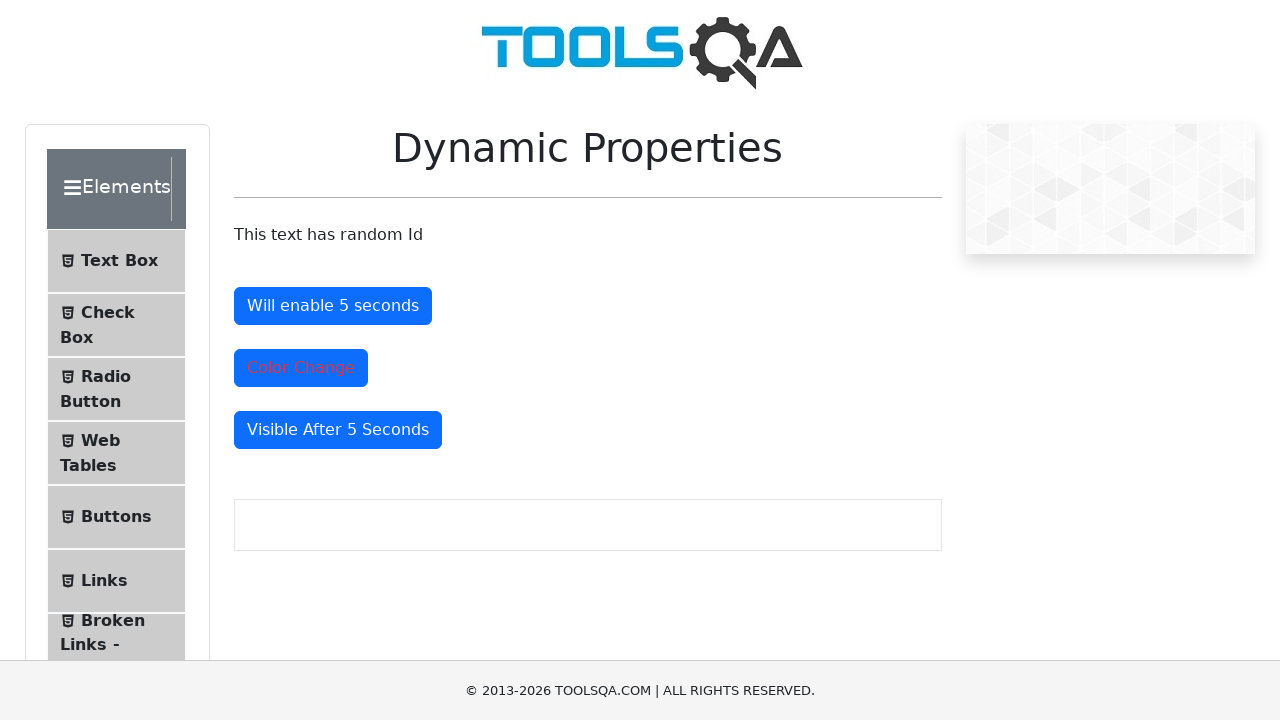